Tests radio button selection on a flight booking website by clicking on a radio button option and verifying its selected state

Starting URL: https://www.mercurytravels.co.in/flights

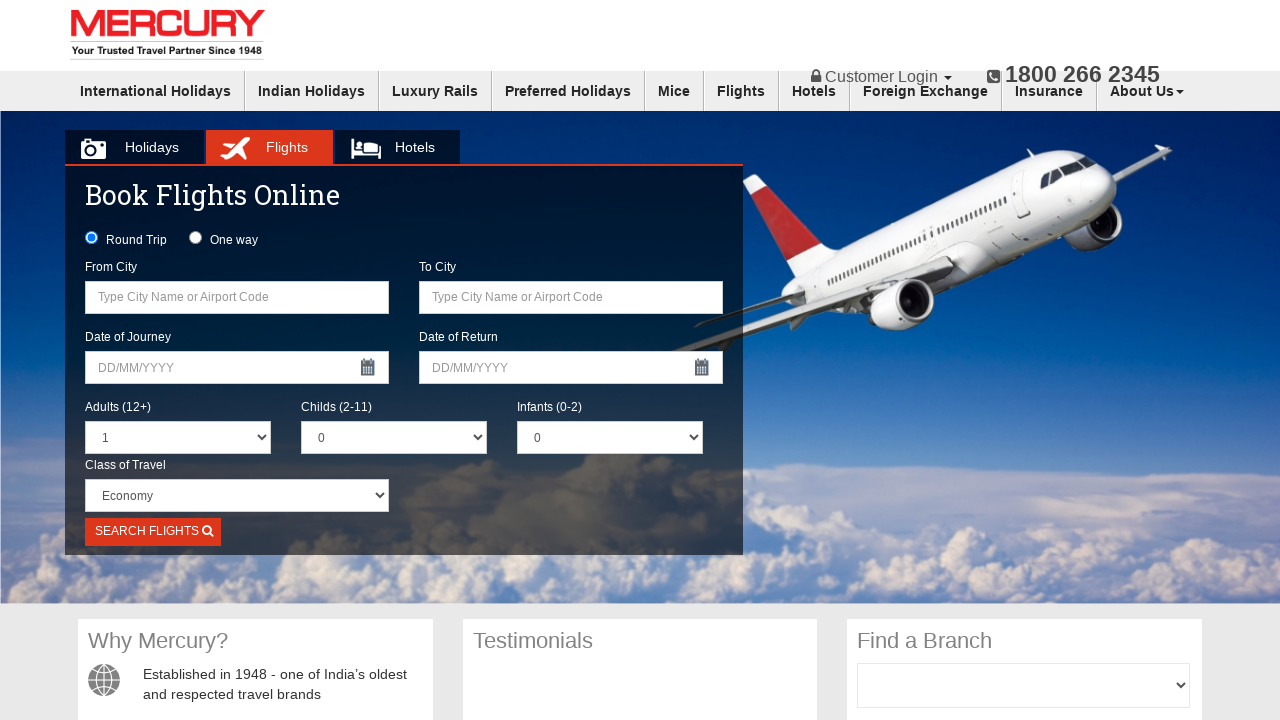

Clicked on Round Trip radio button option at (196, 237) on xpath=//*[@id='left-search']/div[1]/div/label[2]/input
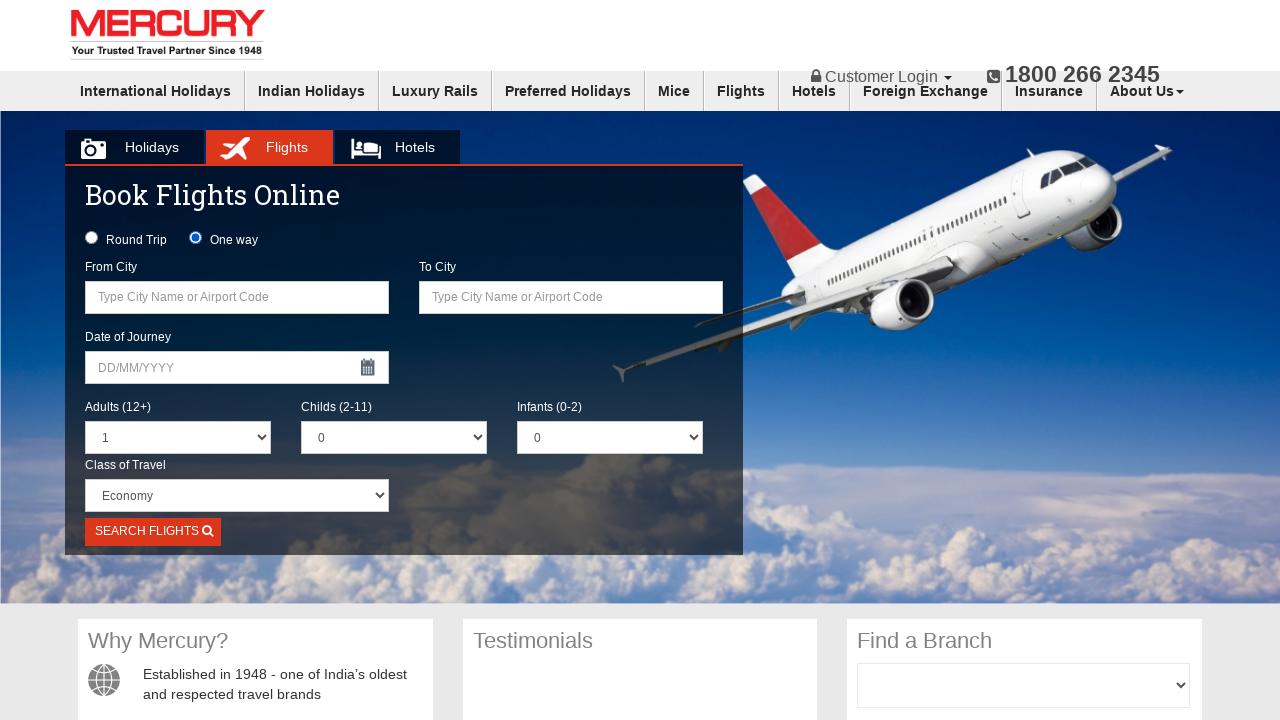

Located Round Trip radio button element
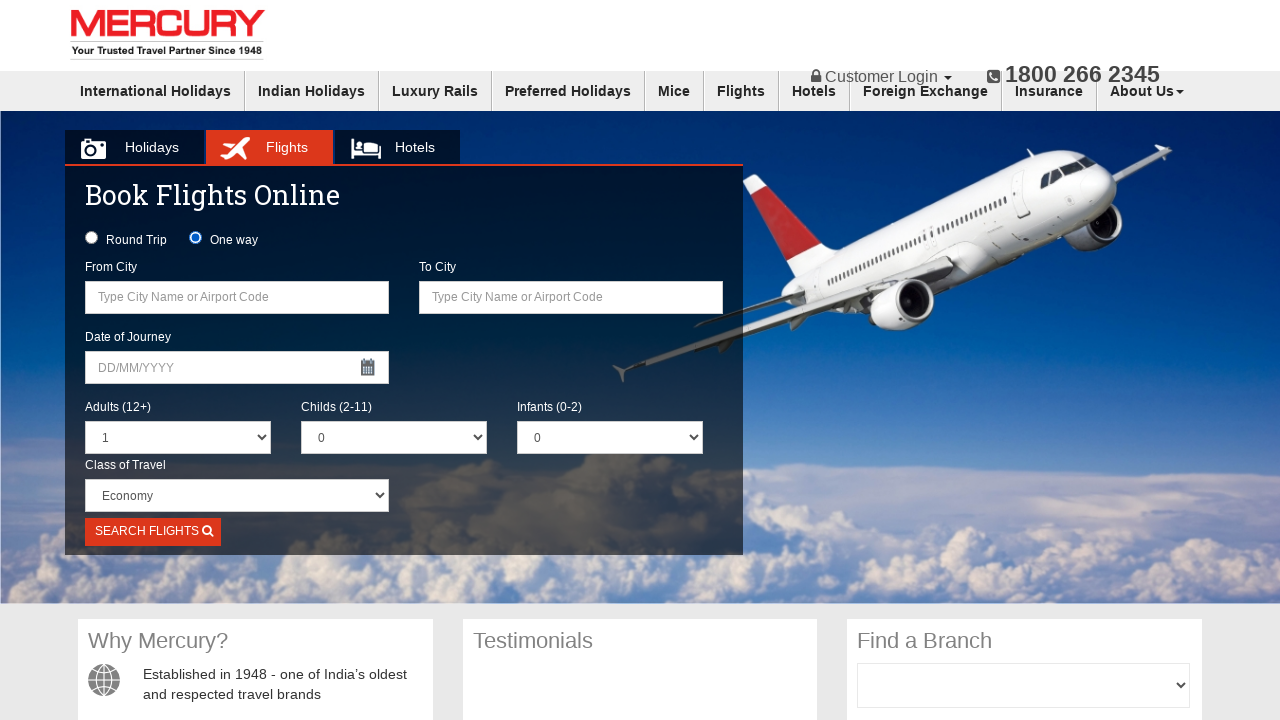

Verified that Round Trip radio button is selected
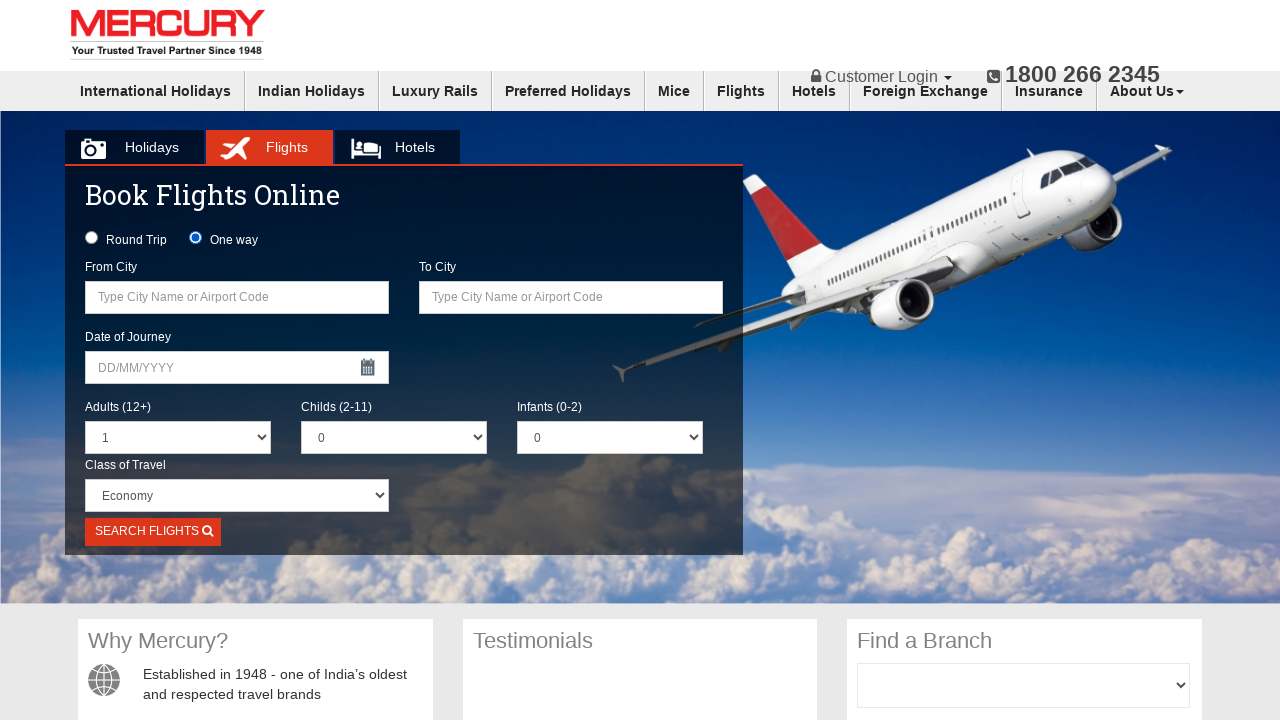

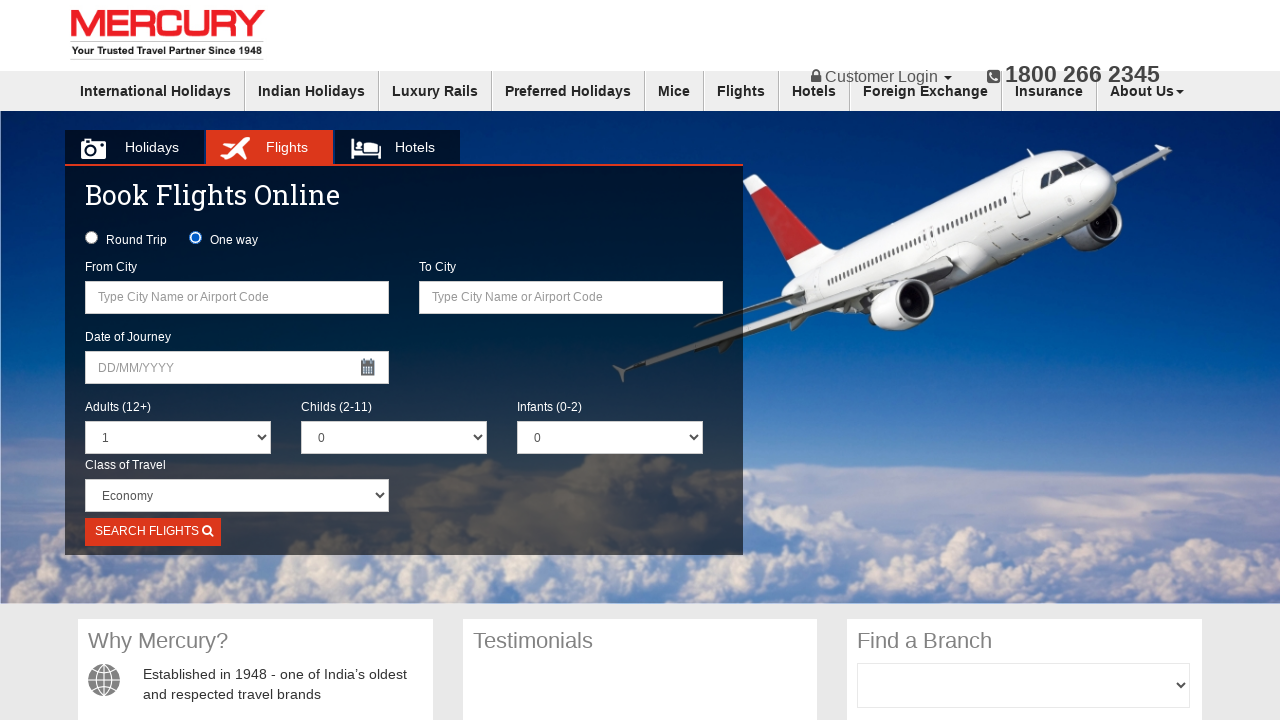